Mocks the fruit API to return a custom response with "Strawberry" and verifies it appears on the page

Starting URL: https://demo.playwright.dev/api-mocking

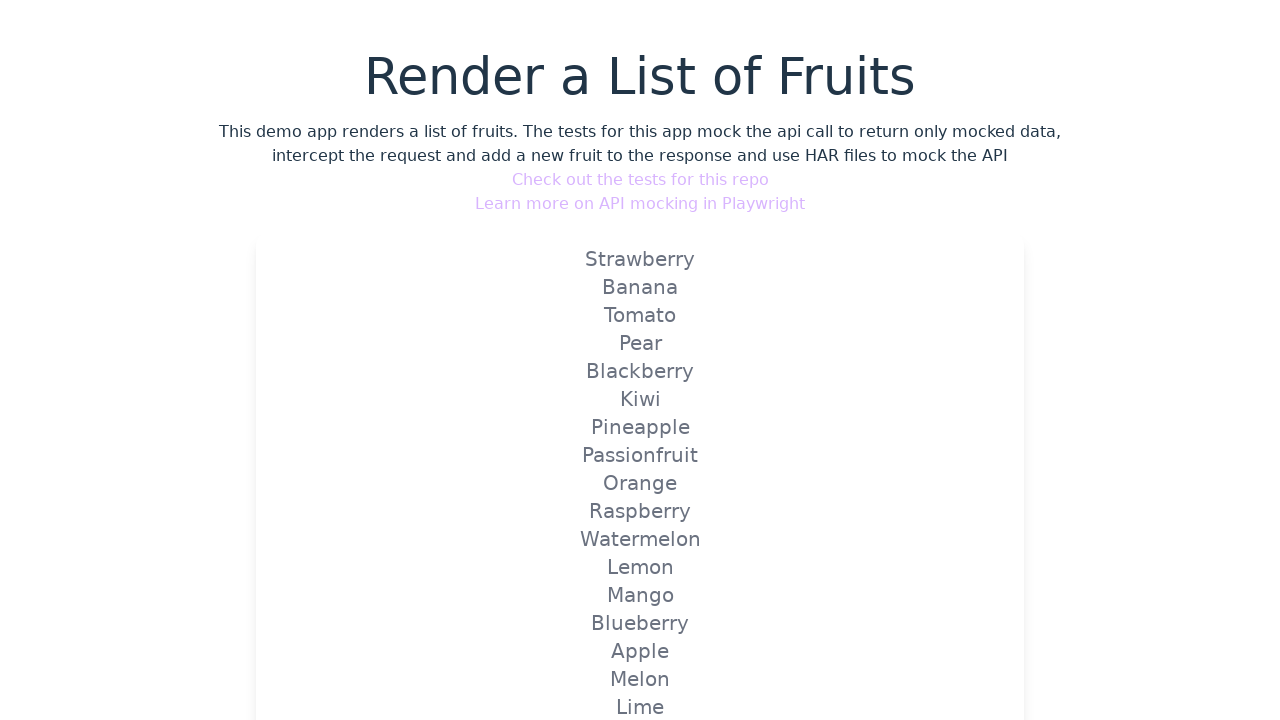

Set up route mock for fruit API to return custom response with Strawberry
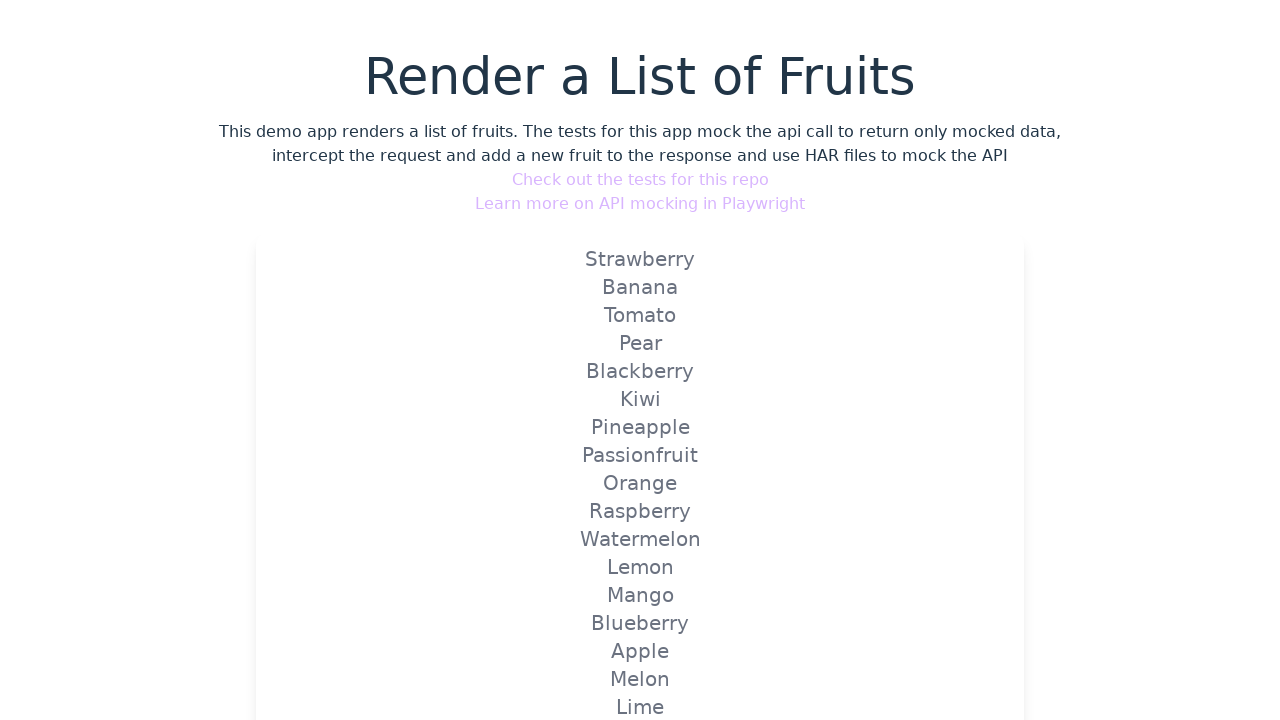

Reloaded page to trigger the mocked fruit API
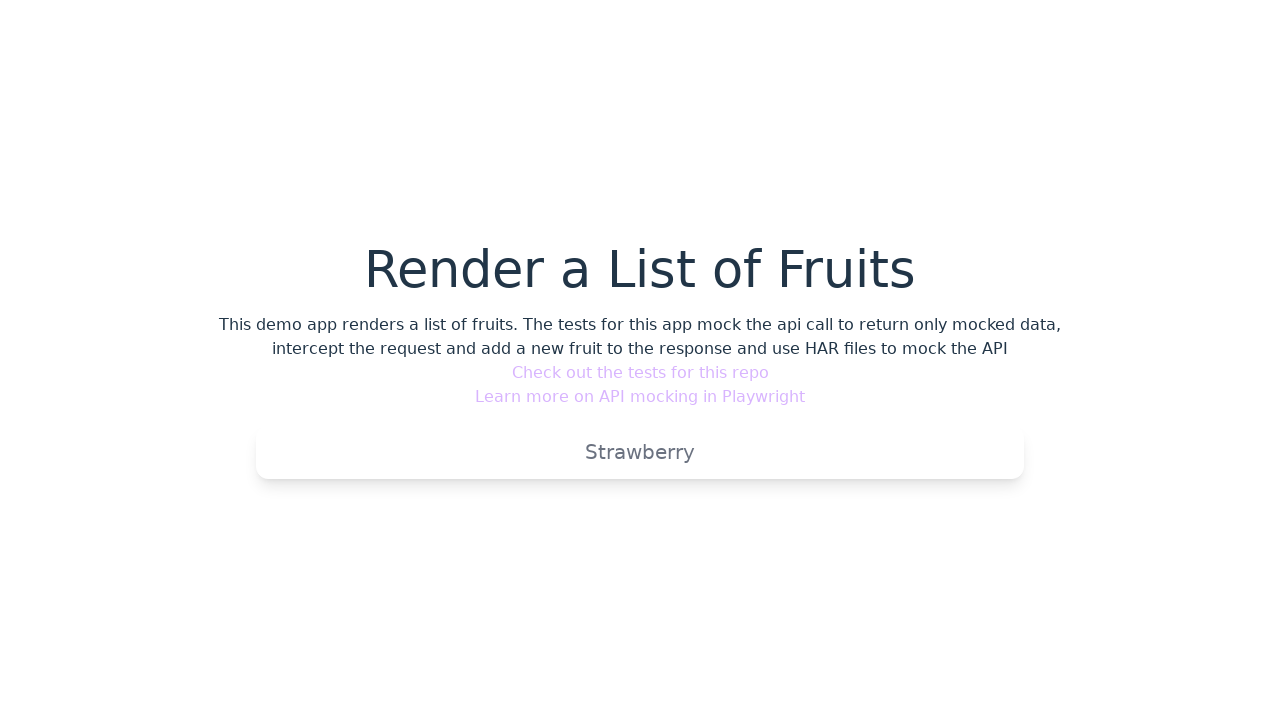

Verified that Strawberry fruit appears on the page
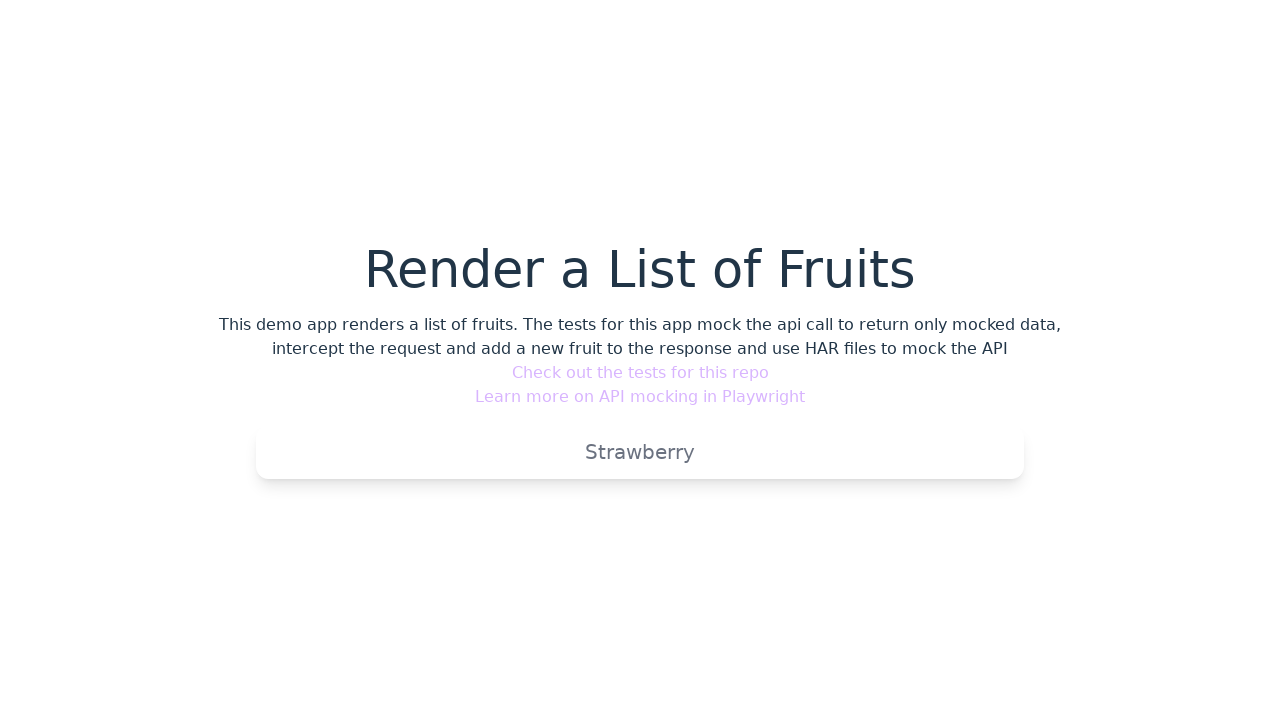

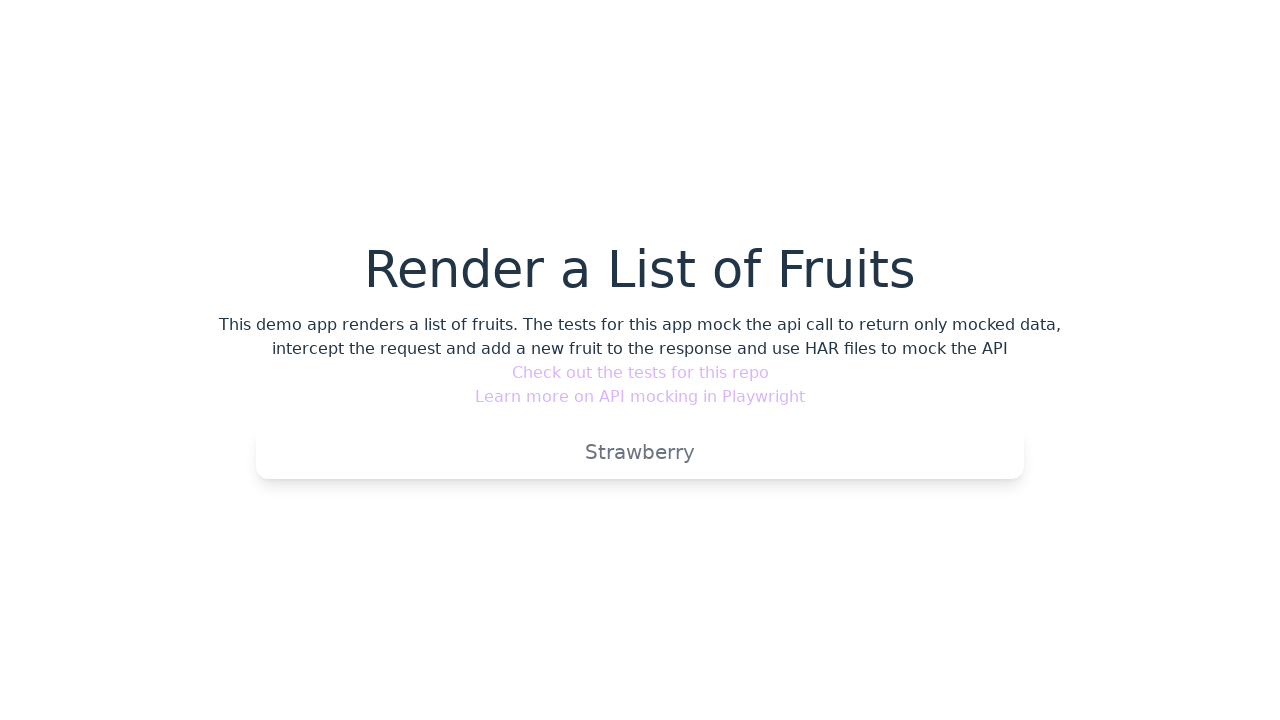